Tests a math quiz page by reading two numbers from the page, calculating their sum, selecting the correct answer from a dropdown menu, and submitting the form.

Starting URL: http://suninjuly.github.io/selects1.html

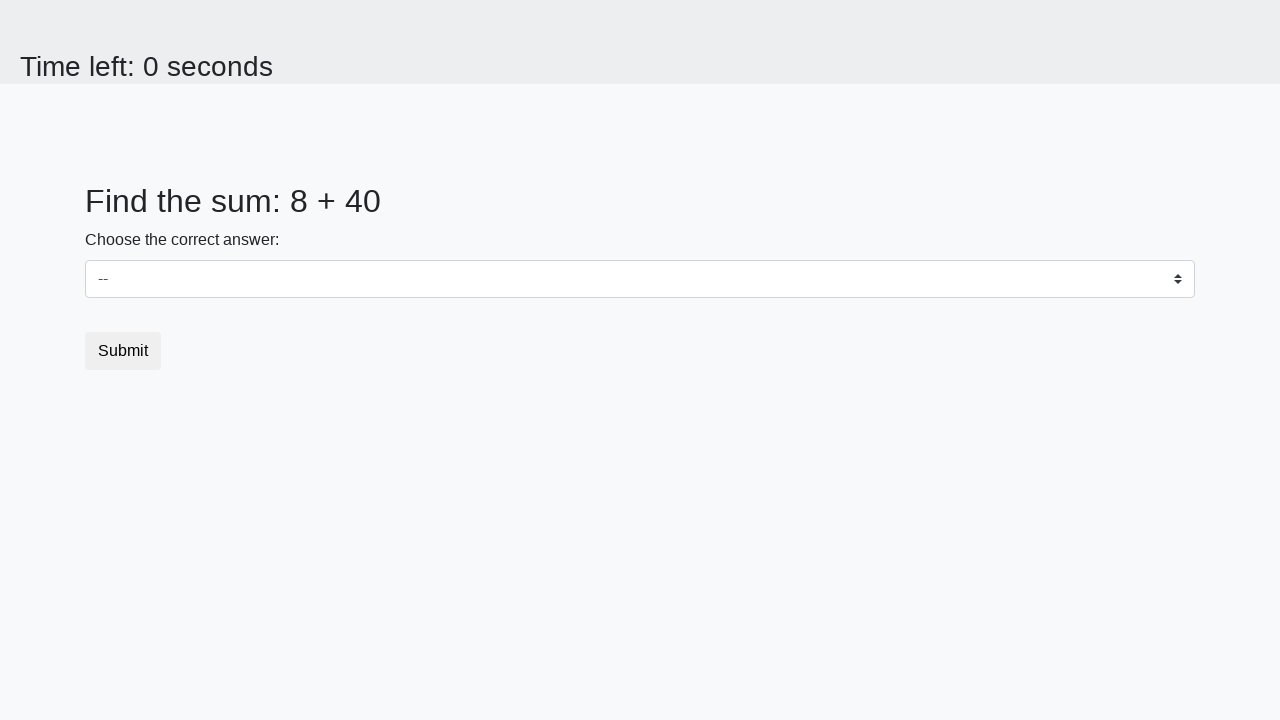

Read first number from #num1 element
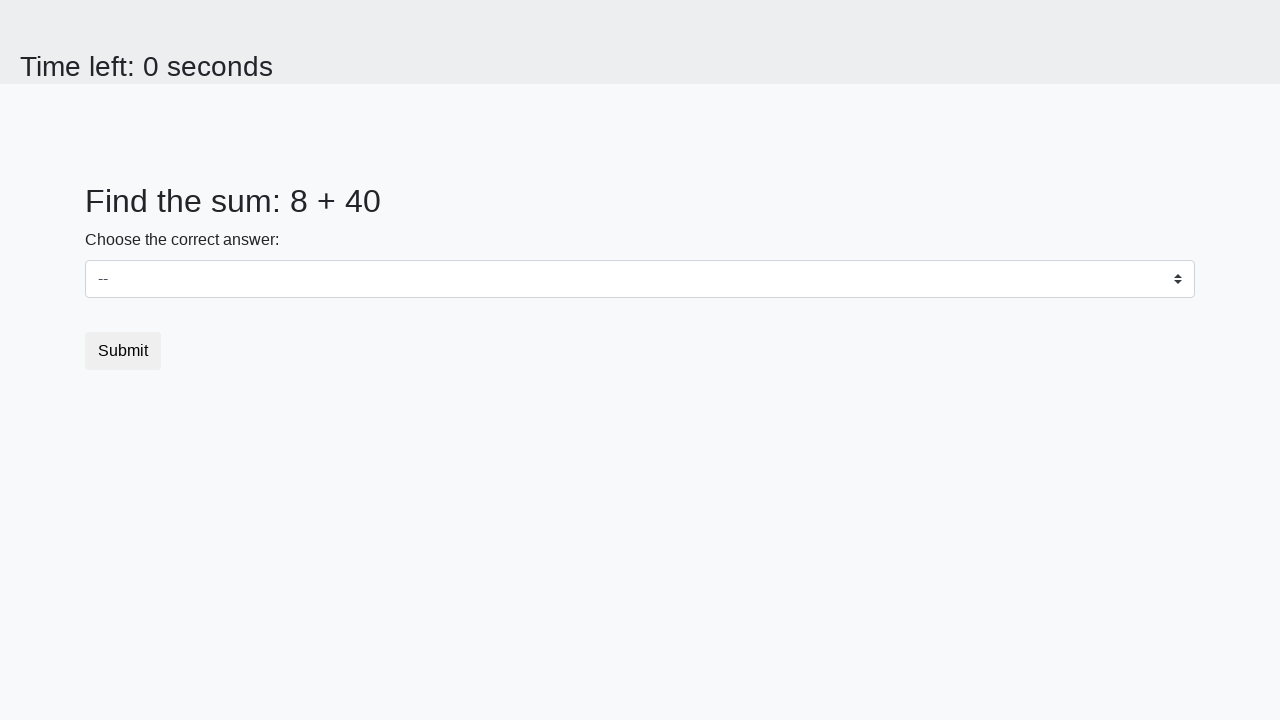

Read second number from #num2 element
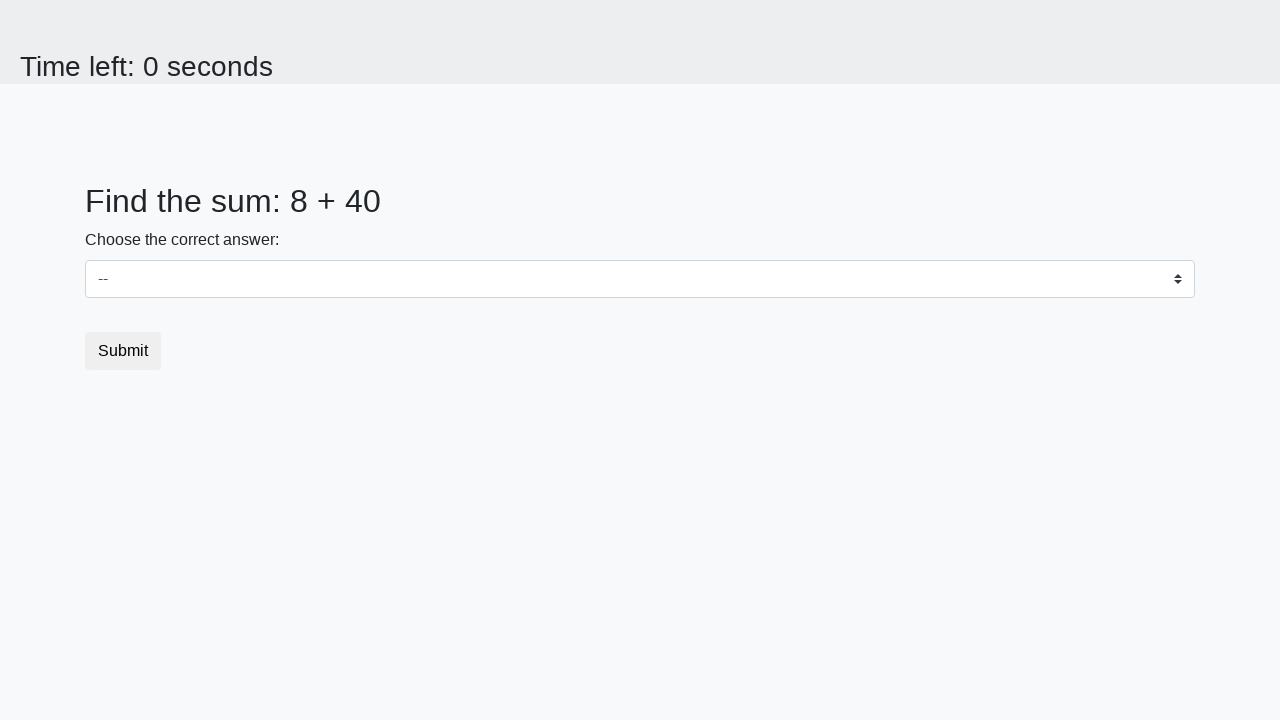

Calculated sum: 8 + 40 = 48
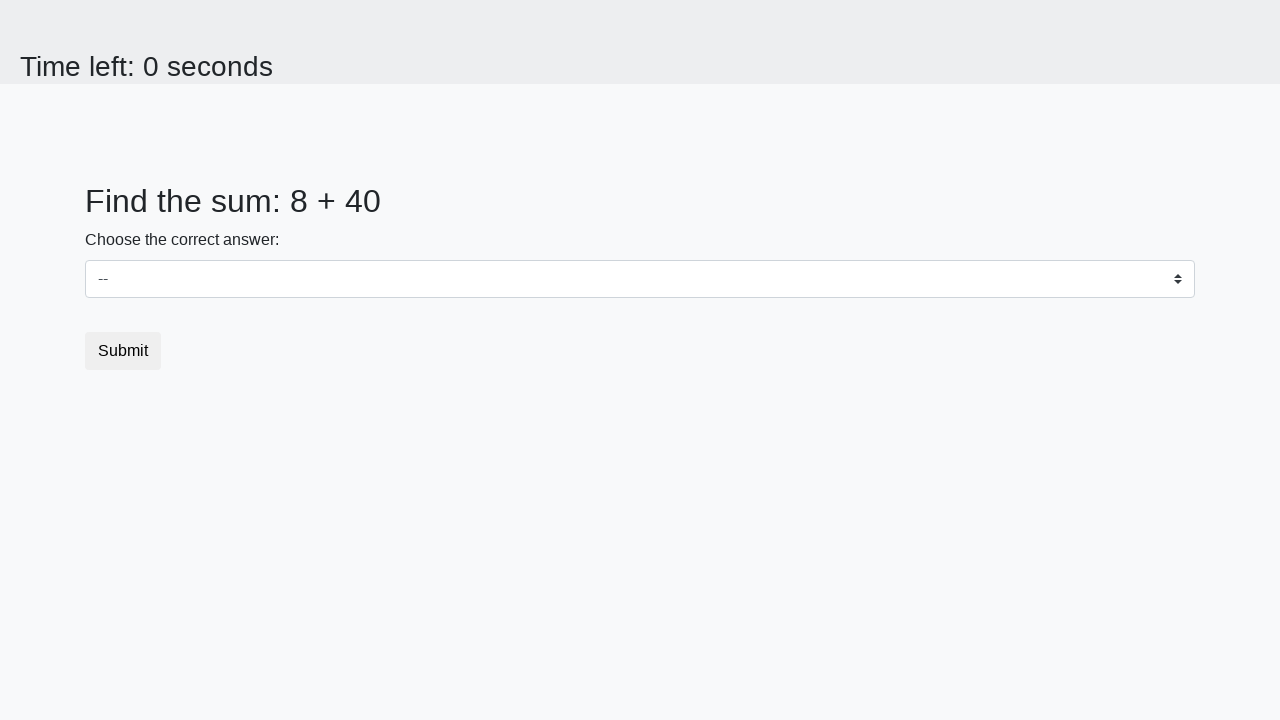

Selected answer 48 from dropdown menu on select
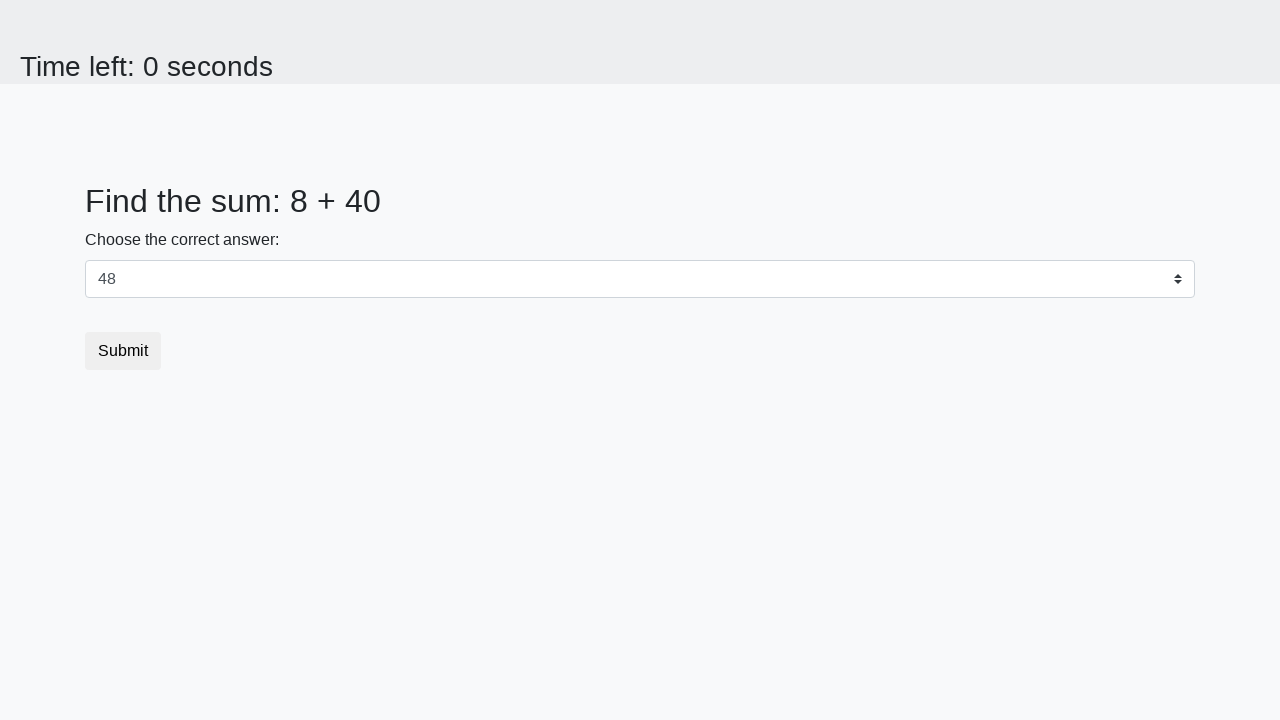

Clicked submit button to complete quiz at (123, 351) on .btn.btn-default
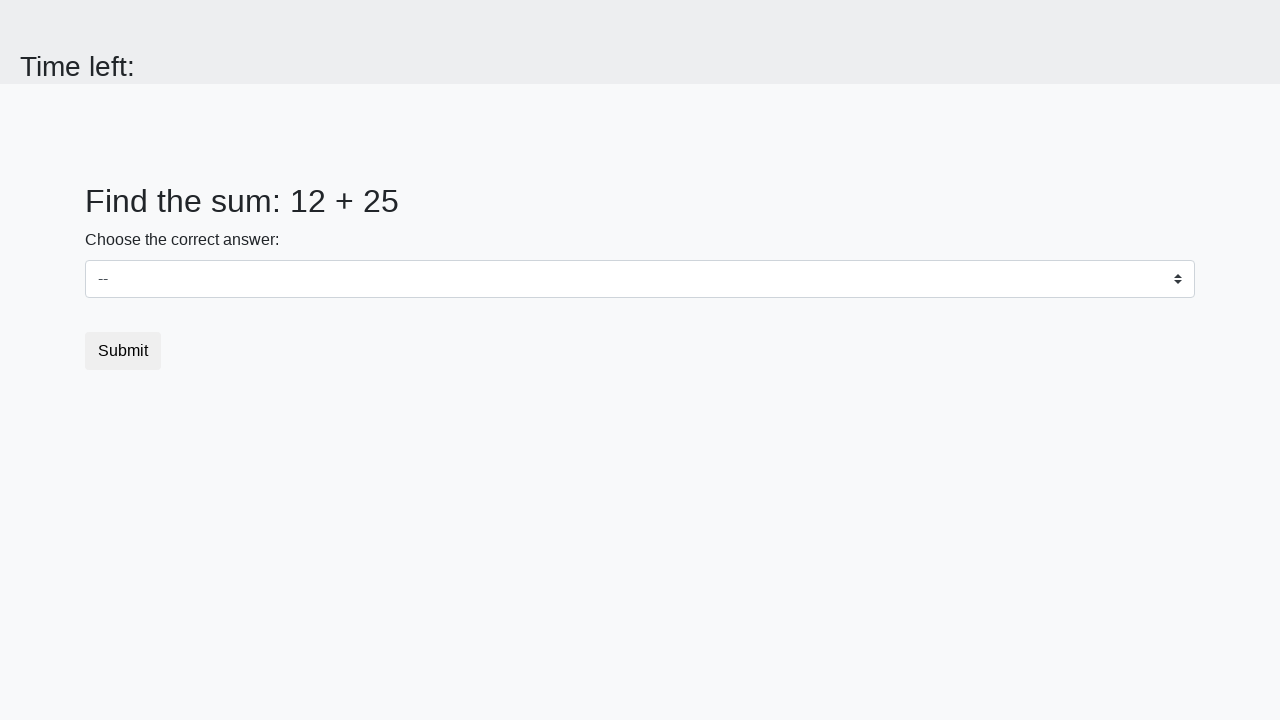

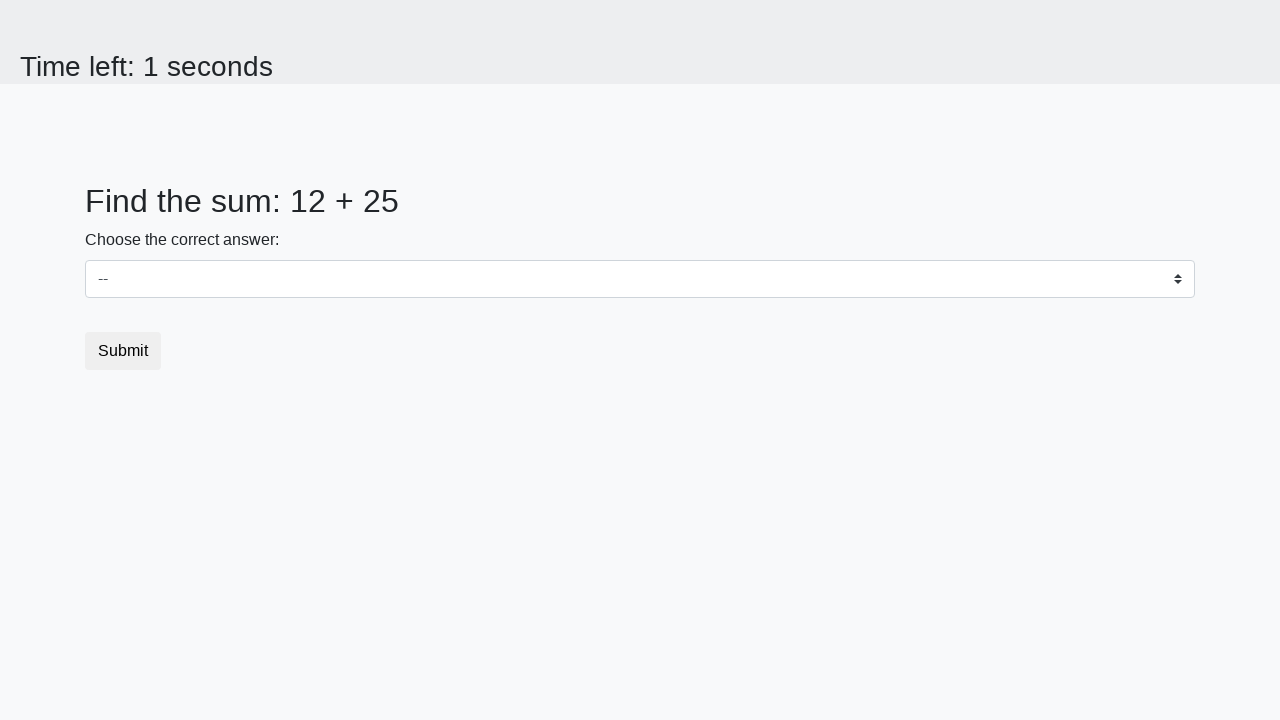